Tests handling of nested iframes by clicking a tab, switching to nested frames, and entering text

Starting URL: http://demo.automationtesting.in/Frames.html

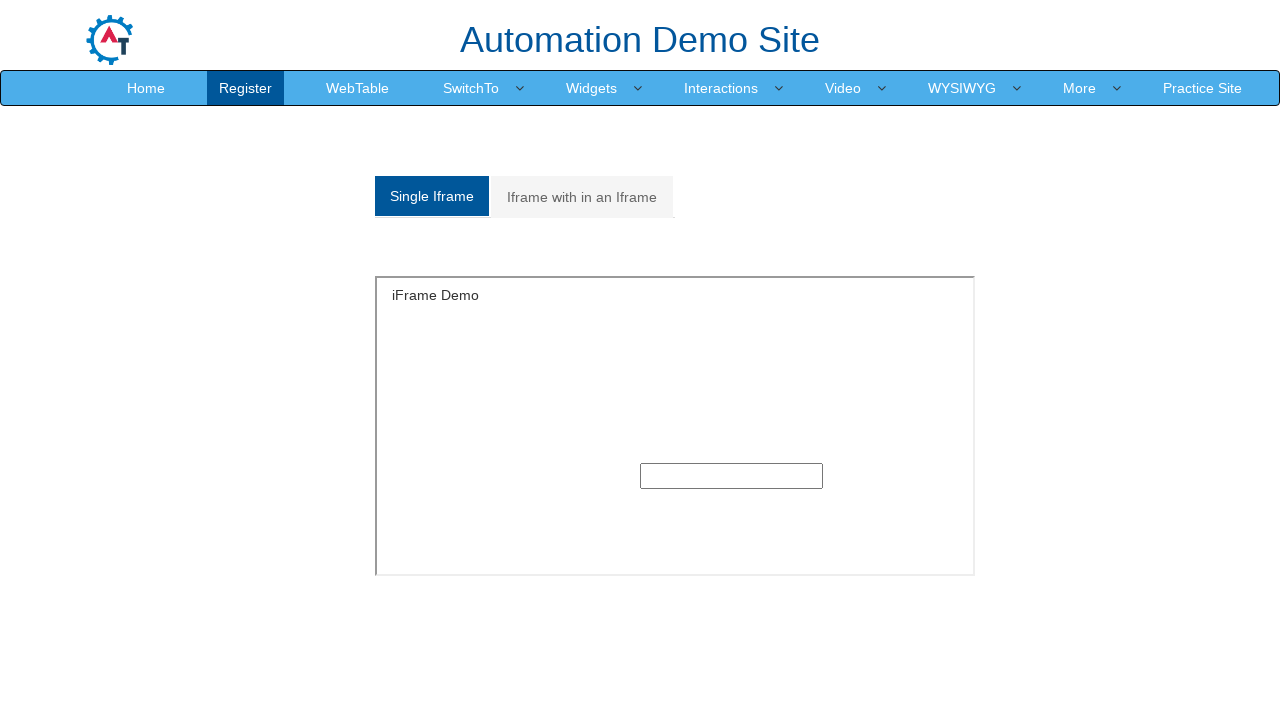

Clicked on 'Iframe with in an Iframe' tab at (582, 197) on xpath=//a[contains(text(), 'Iframe with in an Iframe')]
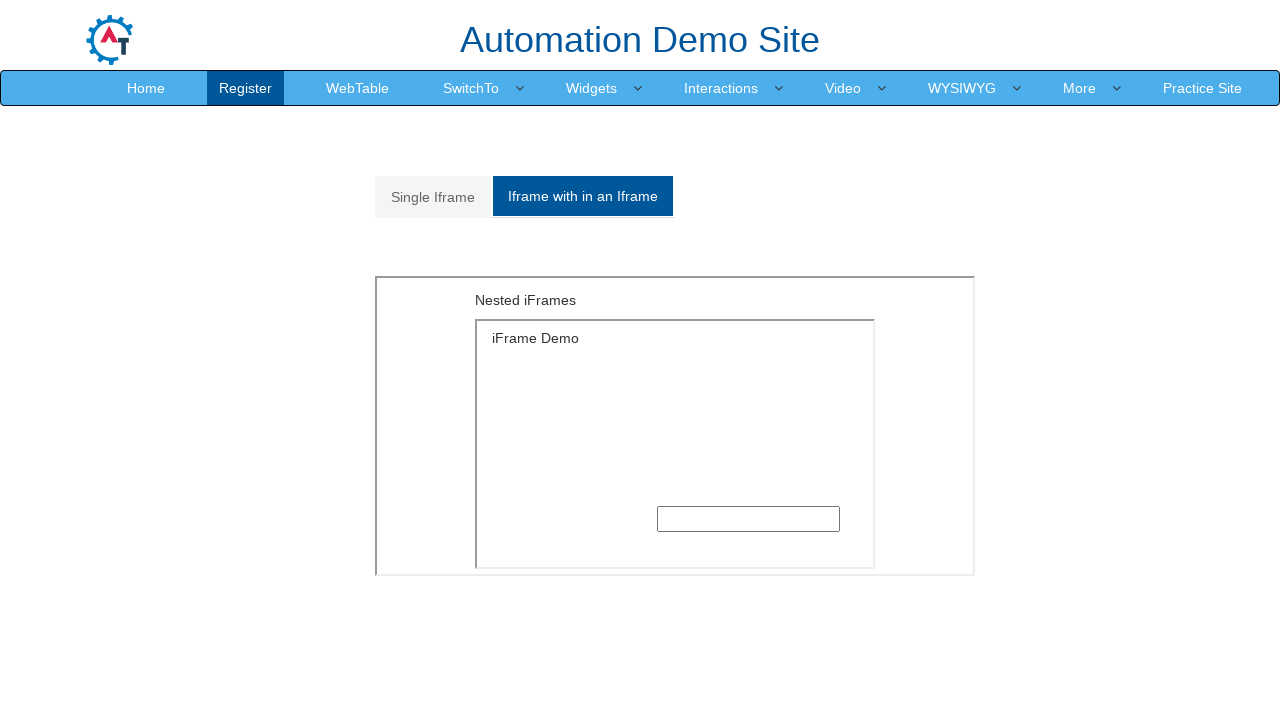

Located outer iframe (second iframe on page)
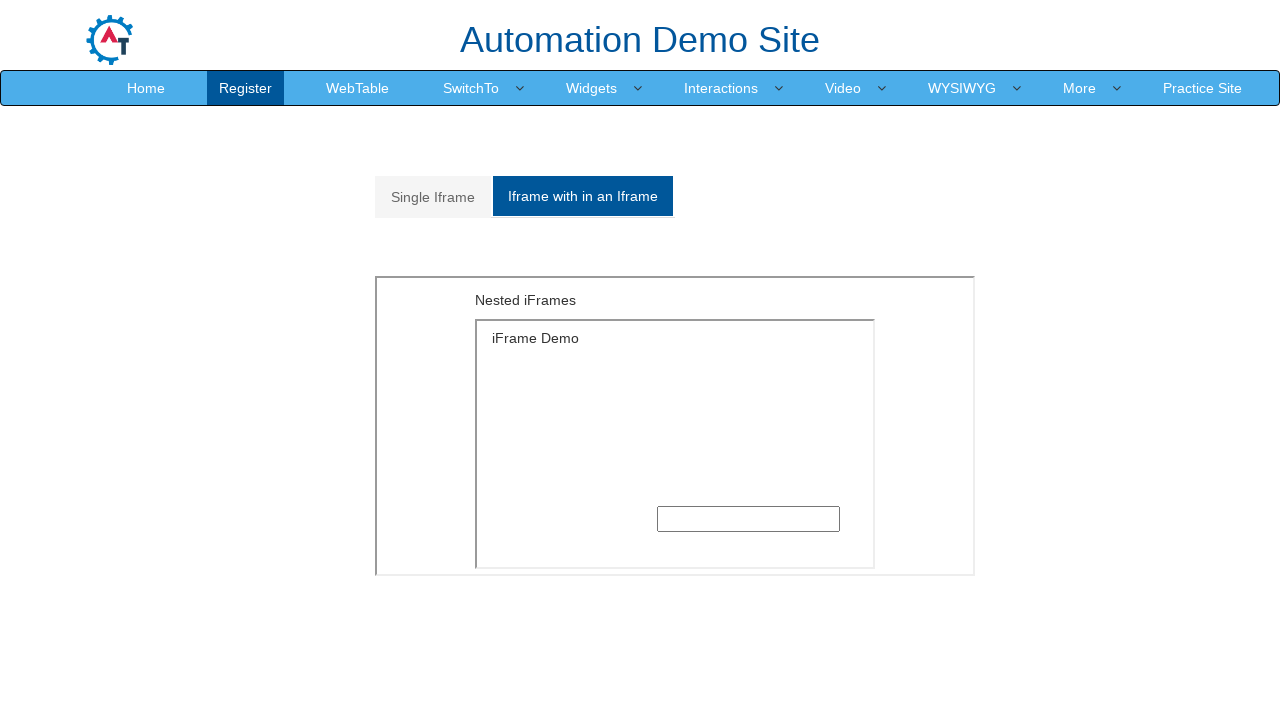

Located inner iframe nested within outer iframe
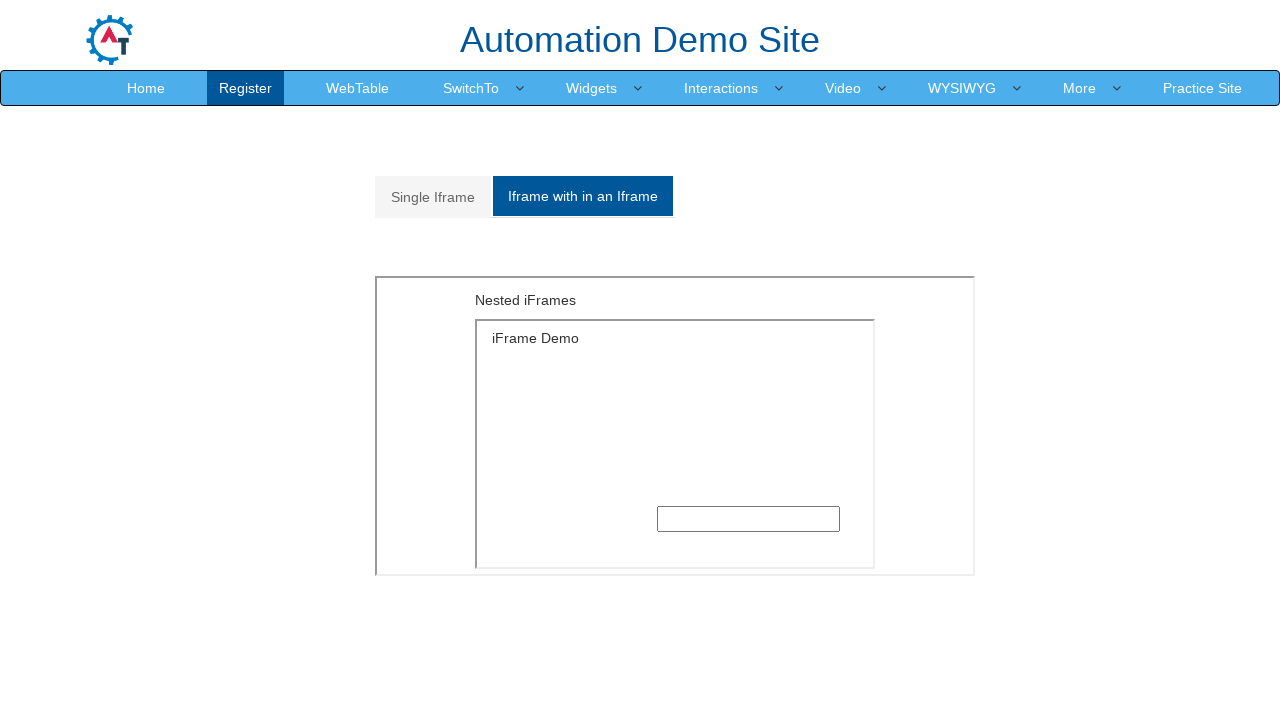

Entered 'Hi' in text input field within nested iframe on iframe >> nth=1 >> internal:control=enter-frame >> iframe >> nth=0 >> internal:c
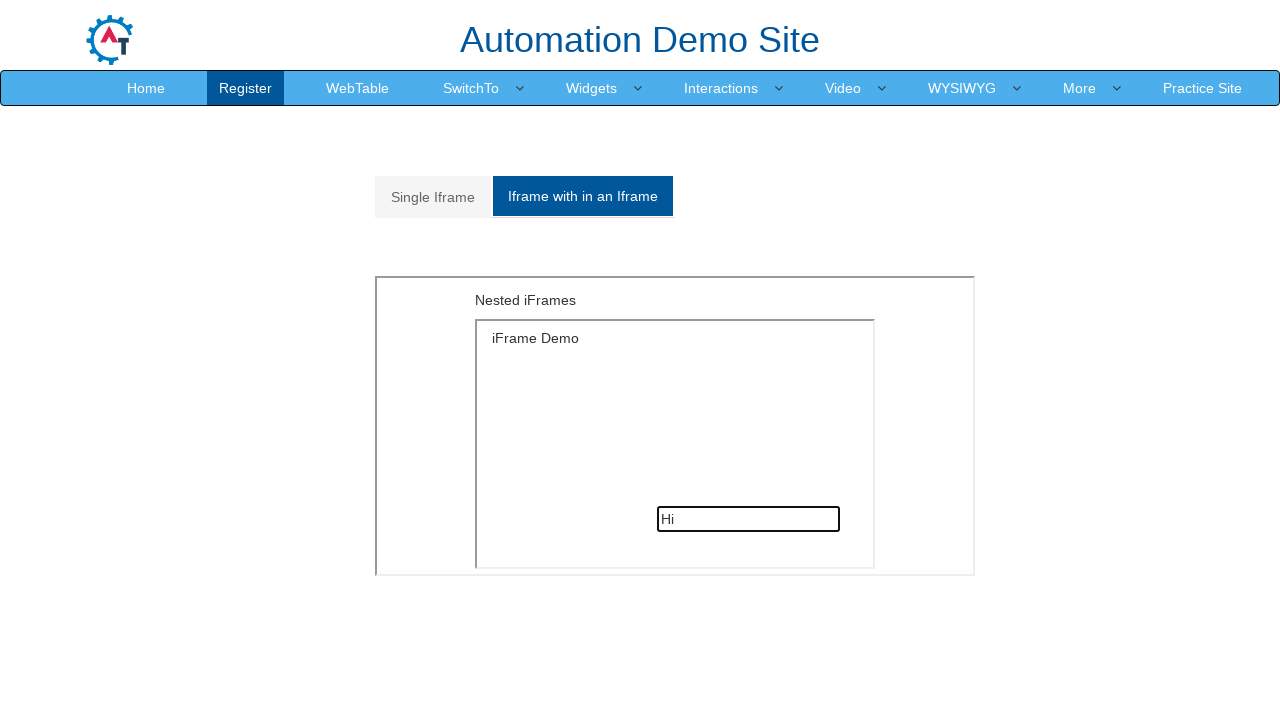

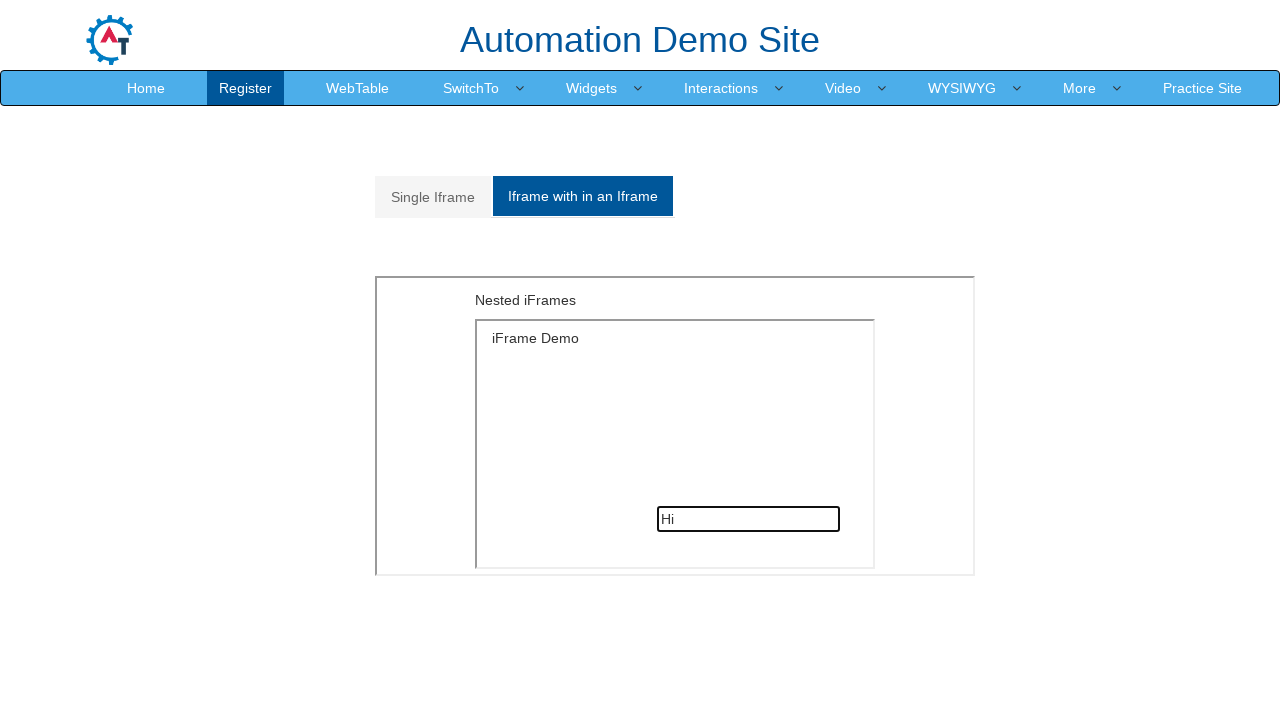